Navigates to the All Courses page and verifies that there are exactly 3 courses displayed

Starting URL: https://alchemy.hguy.co/lms

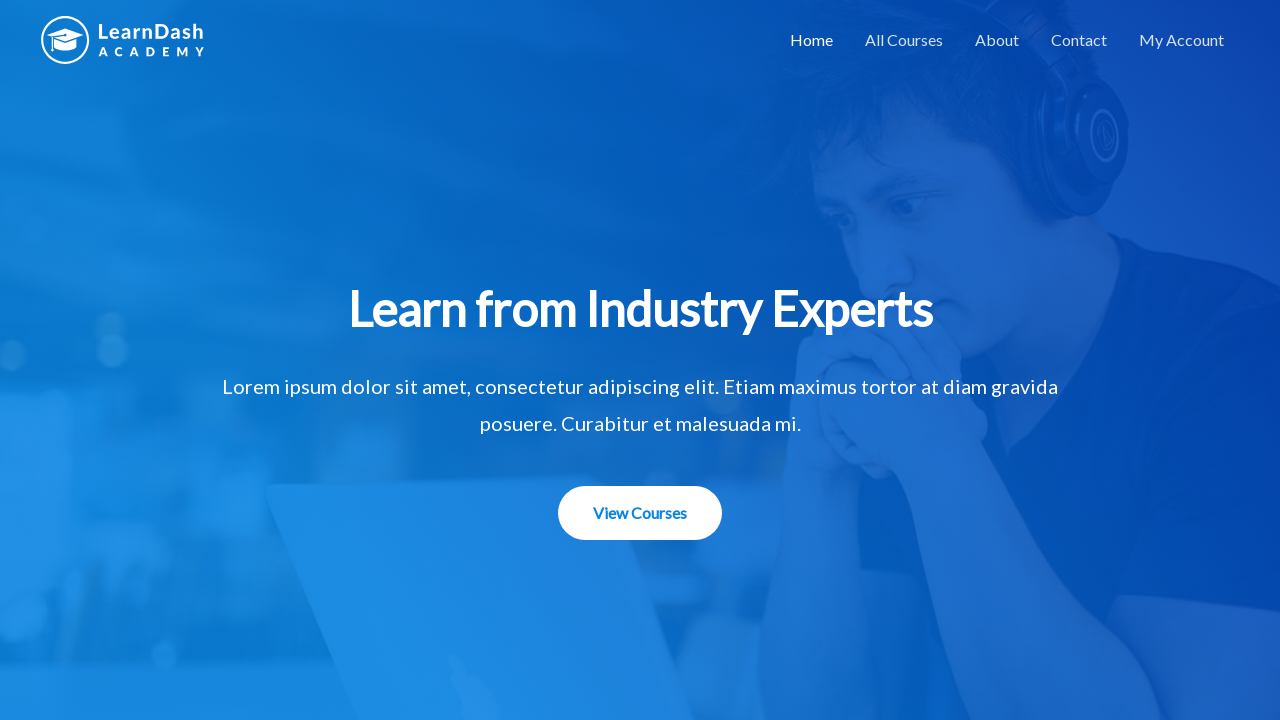

Clicked on 'All Courses' link at (904, 40) on text=All Courses
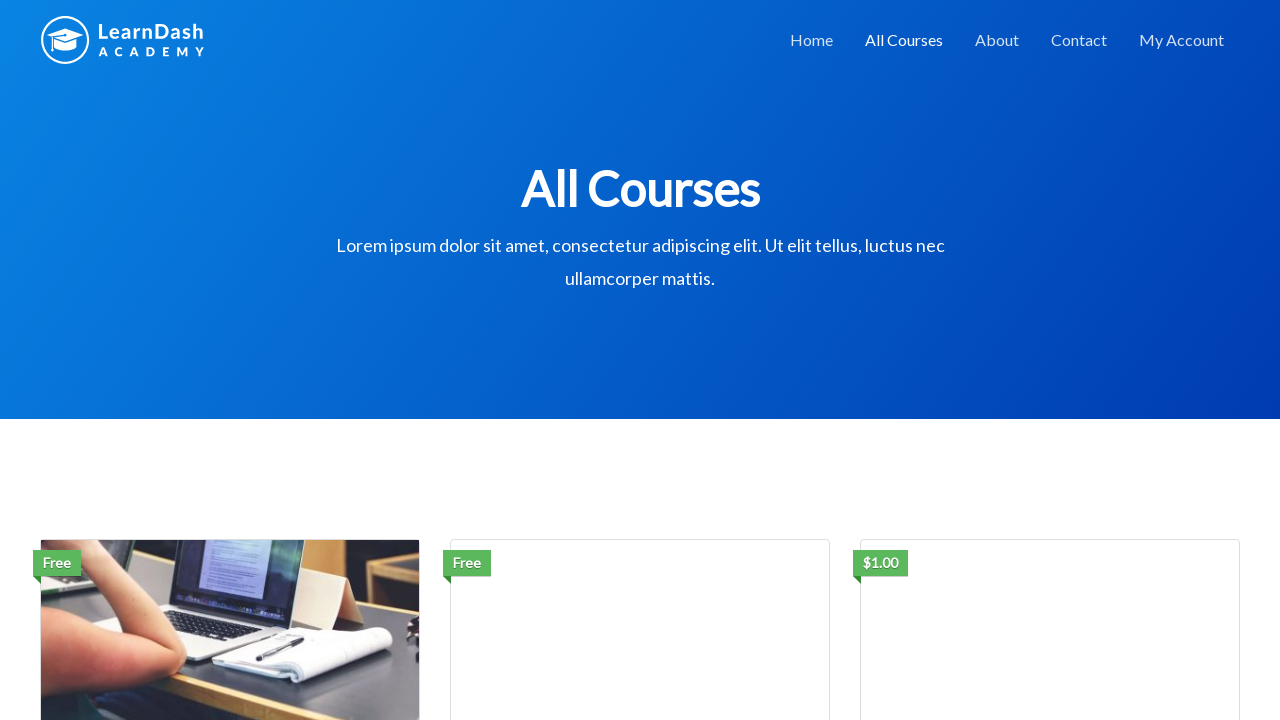

Waited for page to load (domcontentloaded)
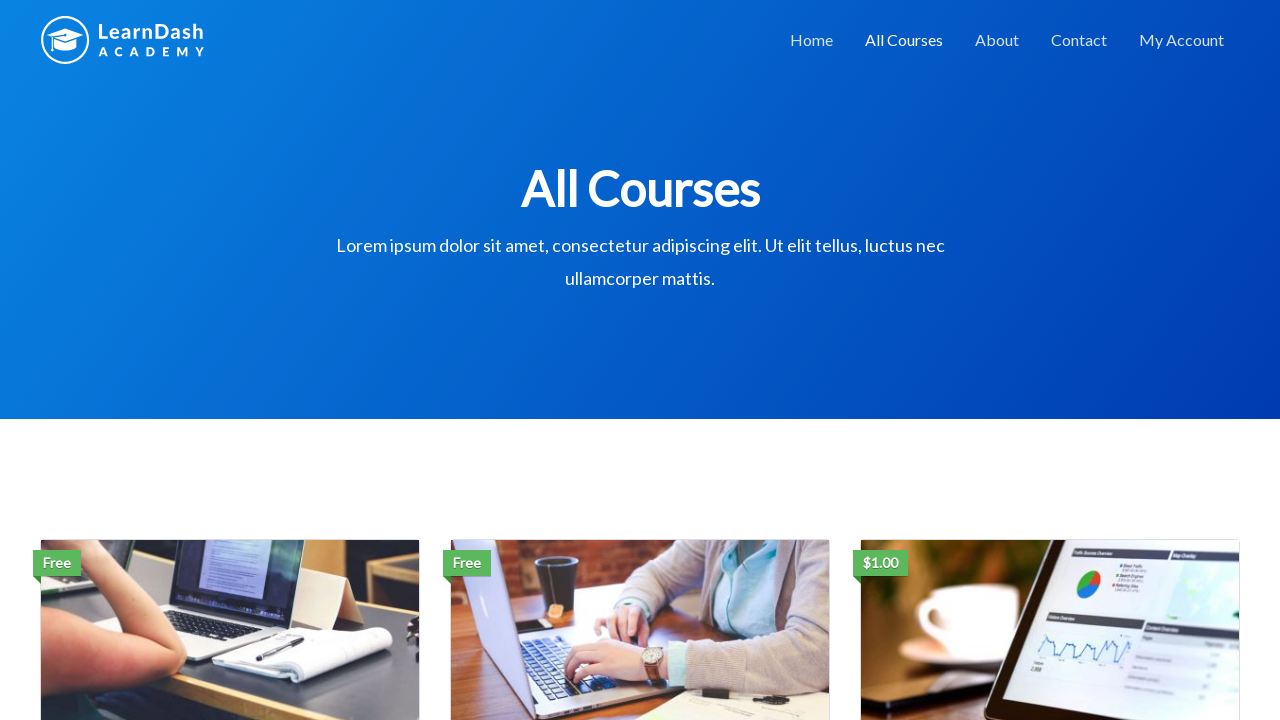

Verified page title contains 'All Courses'
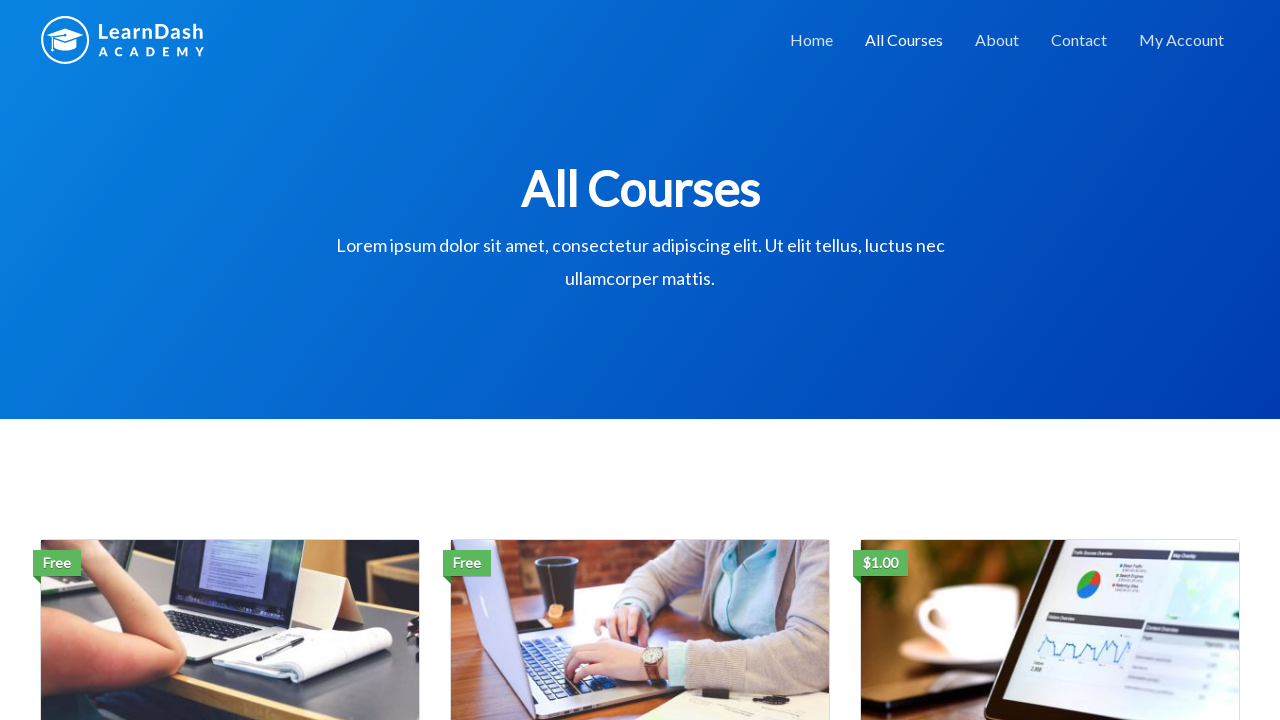

Located all course grid elements
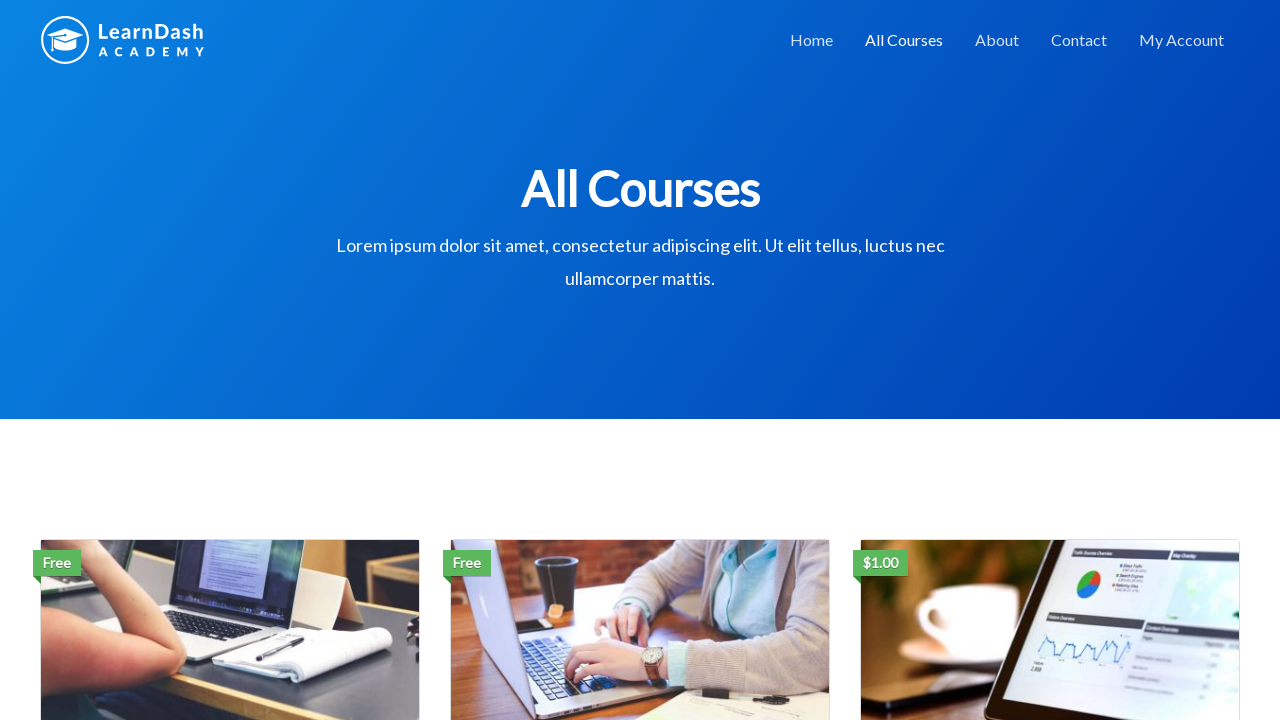

Verified exactly 3 courses are displayed
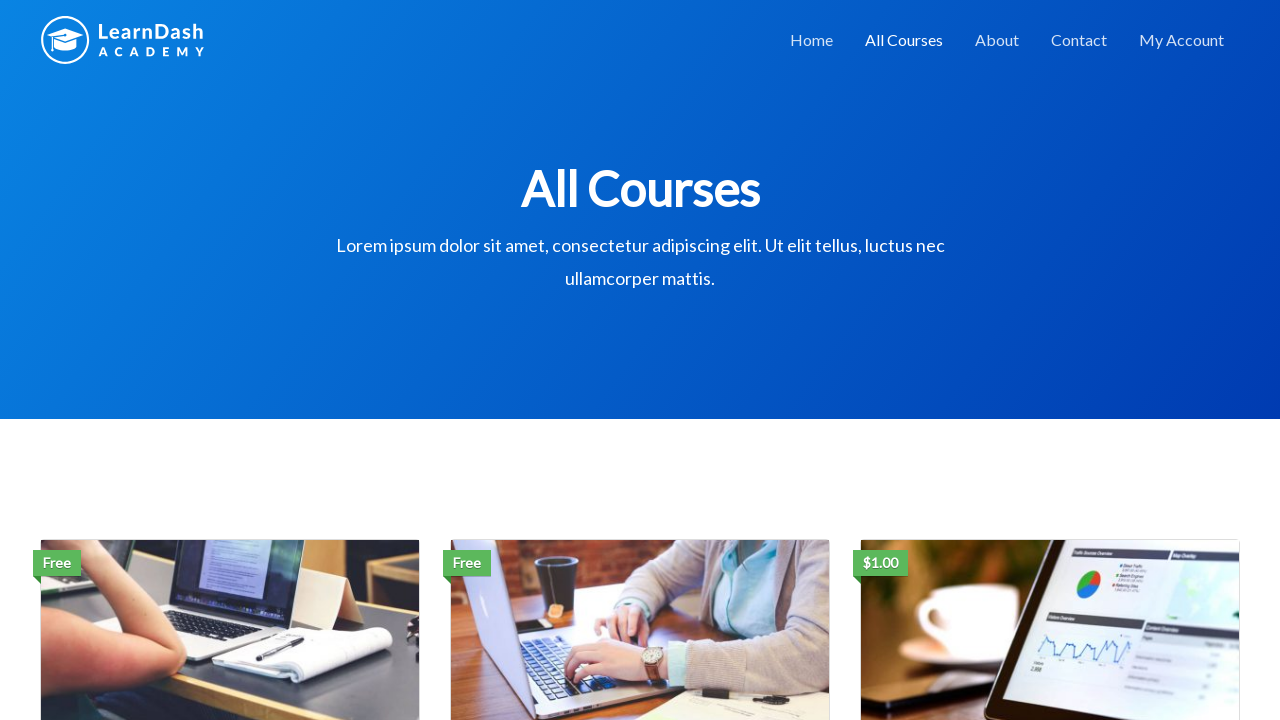

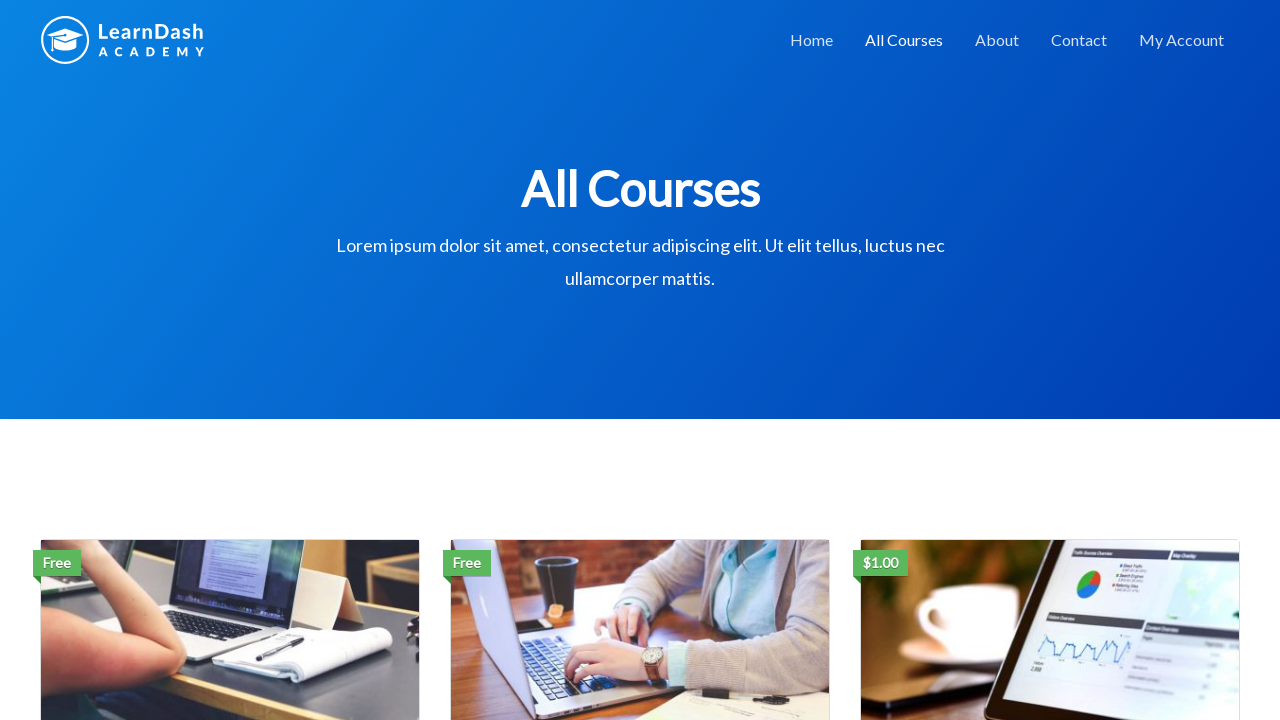